Tests registration form validation when the confirm password field does not match the password field and verifies the mismatch error message.

Starting URL: https://alada.vn/tai-khoan/dang-ky.html

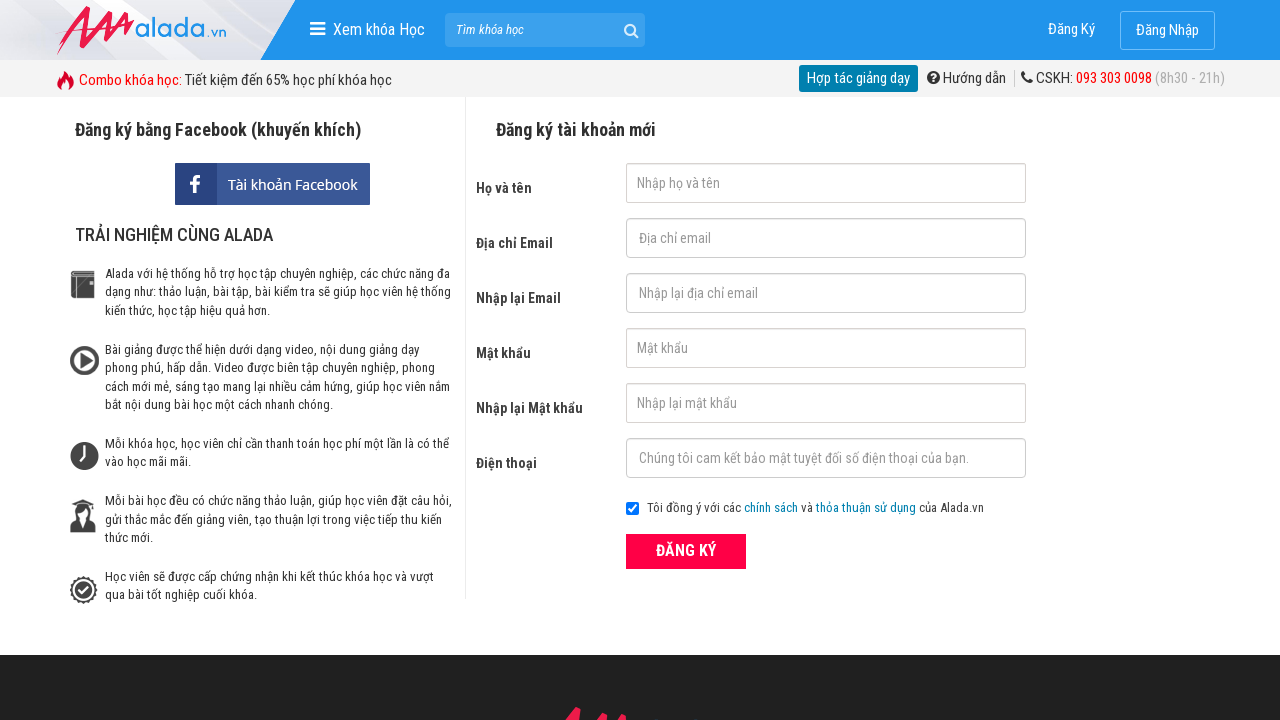

Filled first name field with 'Jame Chapter' on #txtFirstname
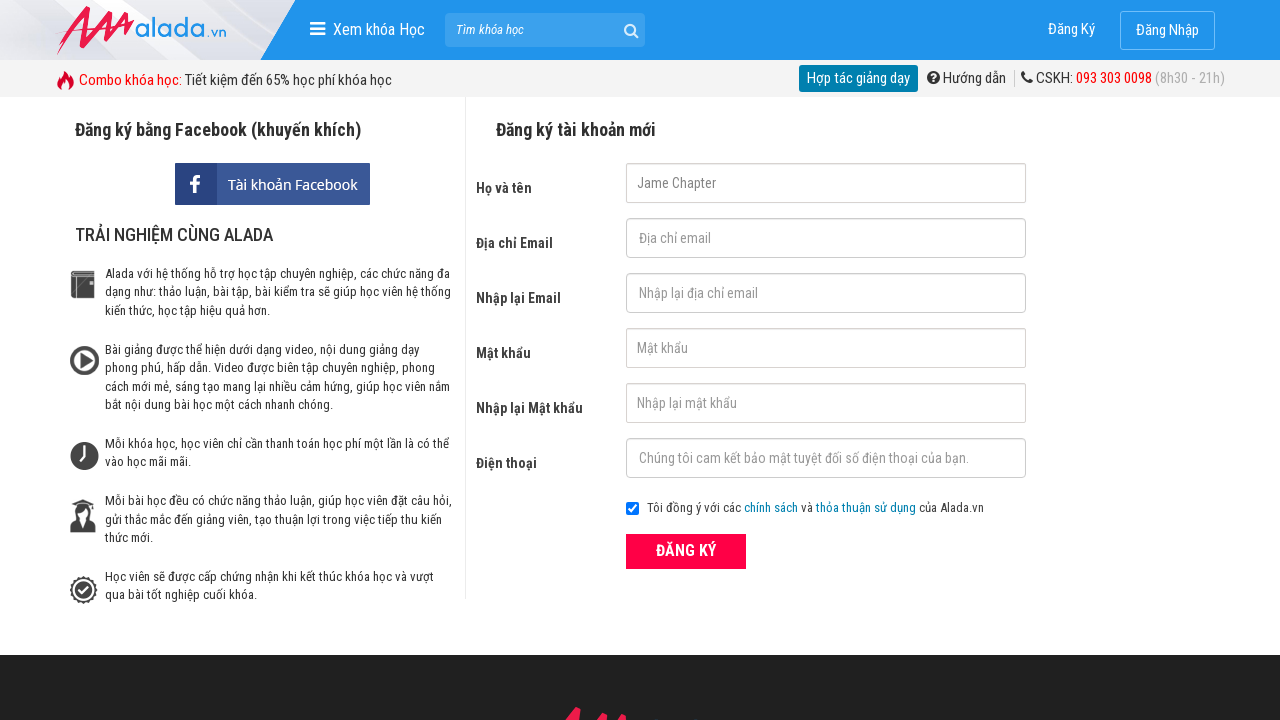

Filled email field with 'Jame@vao.com' on #txtEmail
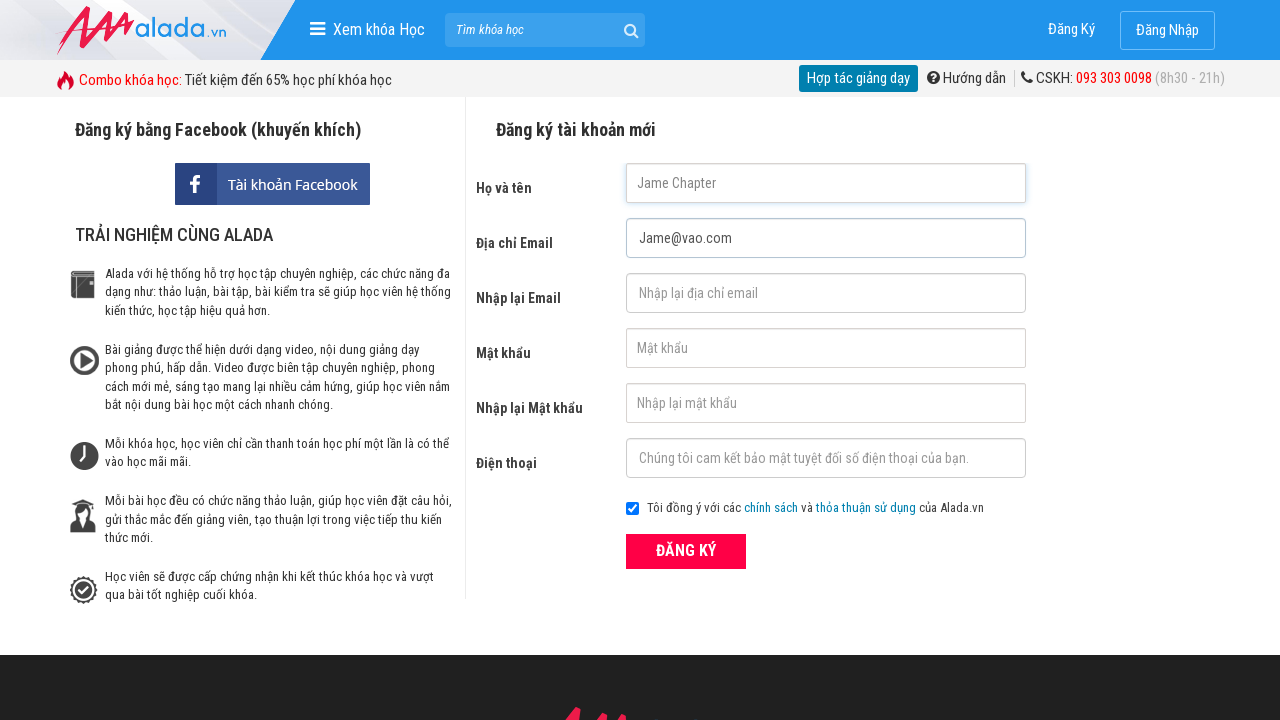

Filled confirm email field with 'Jame@vao.com' on #txtCEmail
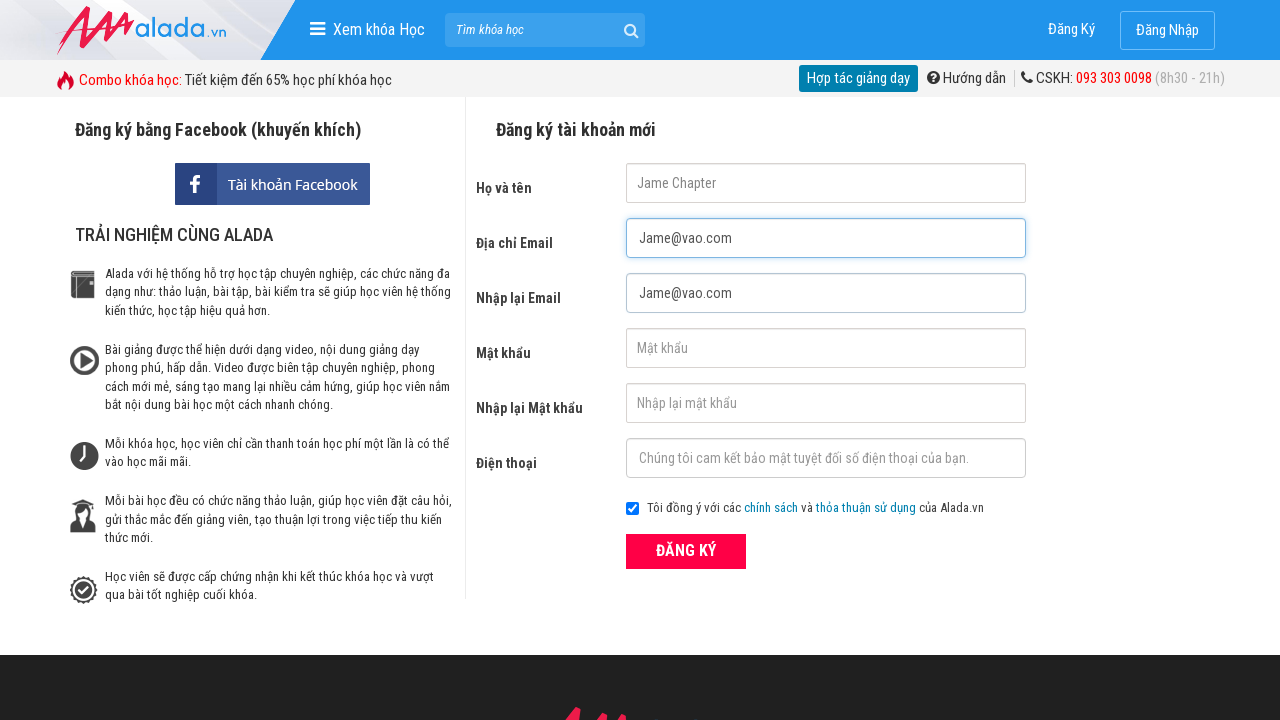

Filled password field with 'abc123' on #txtPassword
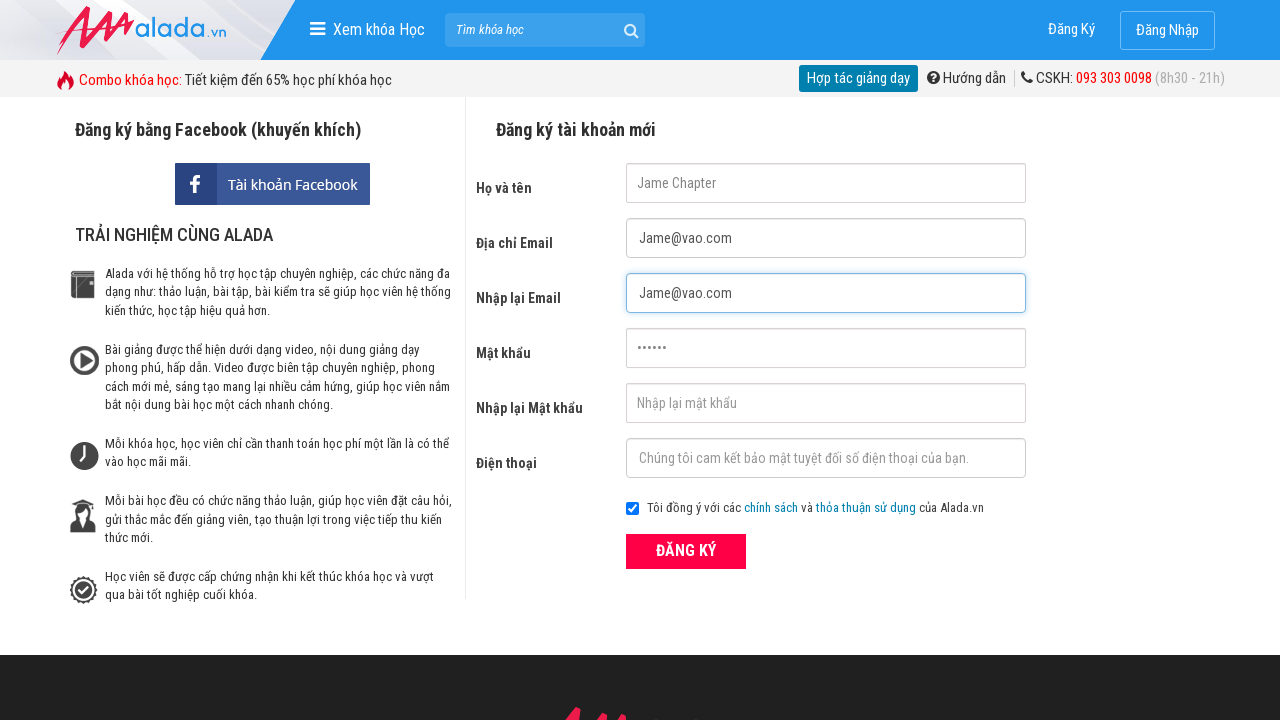

Filled confirm password field with 'abc456' (mismatched password) on #txtCPassword
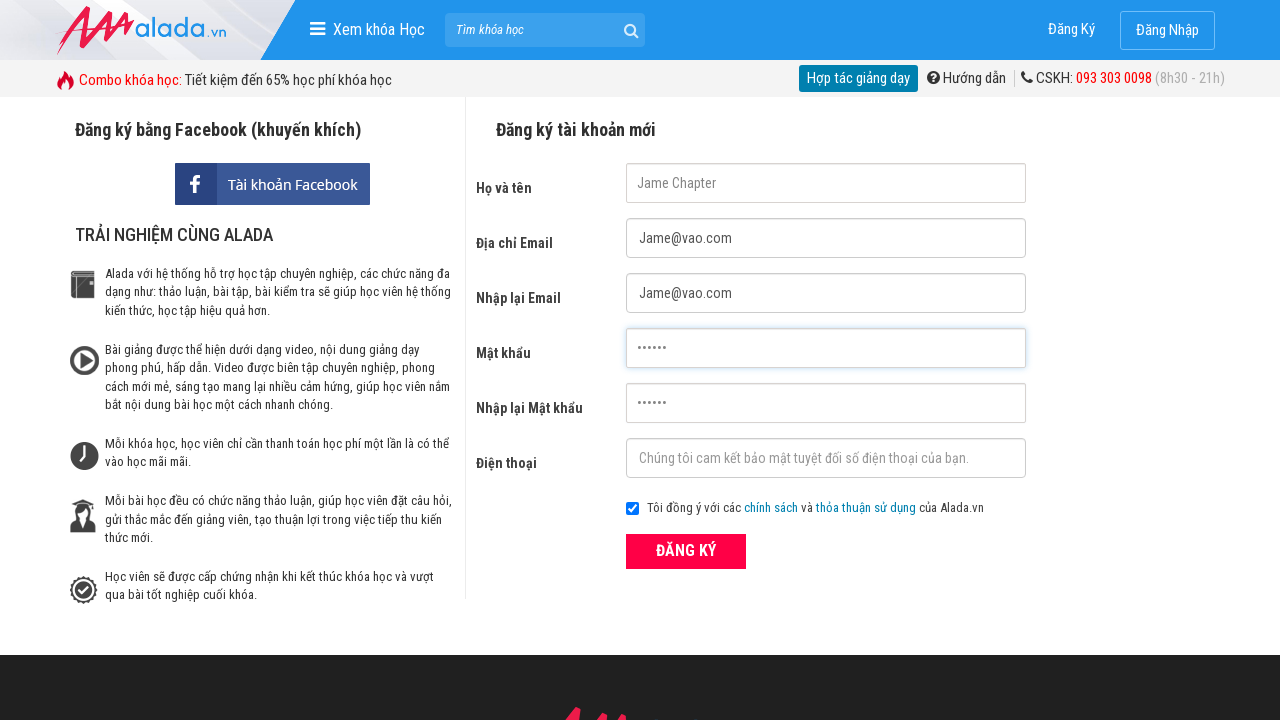

Filled phone field with '0987444456' on #txtPhone
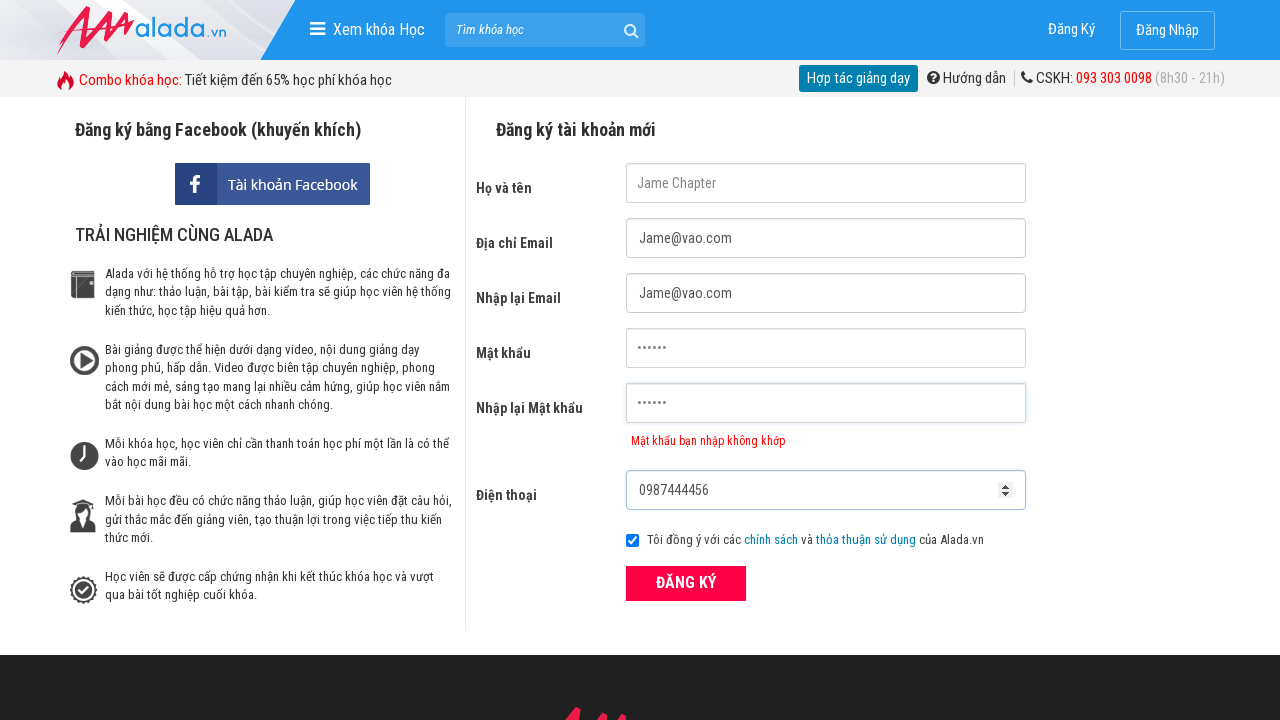

Clicked the ĐĂNG KÝ (Register) submit button at (686, 583) on xpath=//button[text()='ĐĂNG KÝ' and @type='submit']
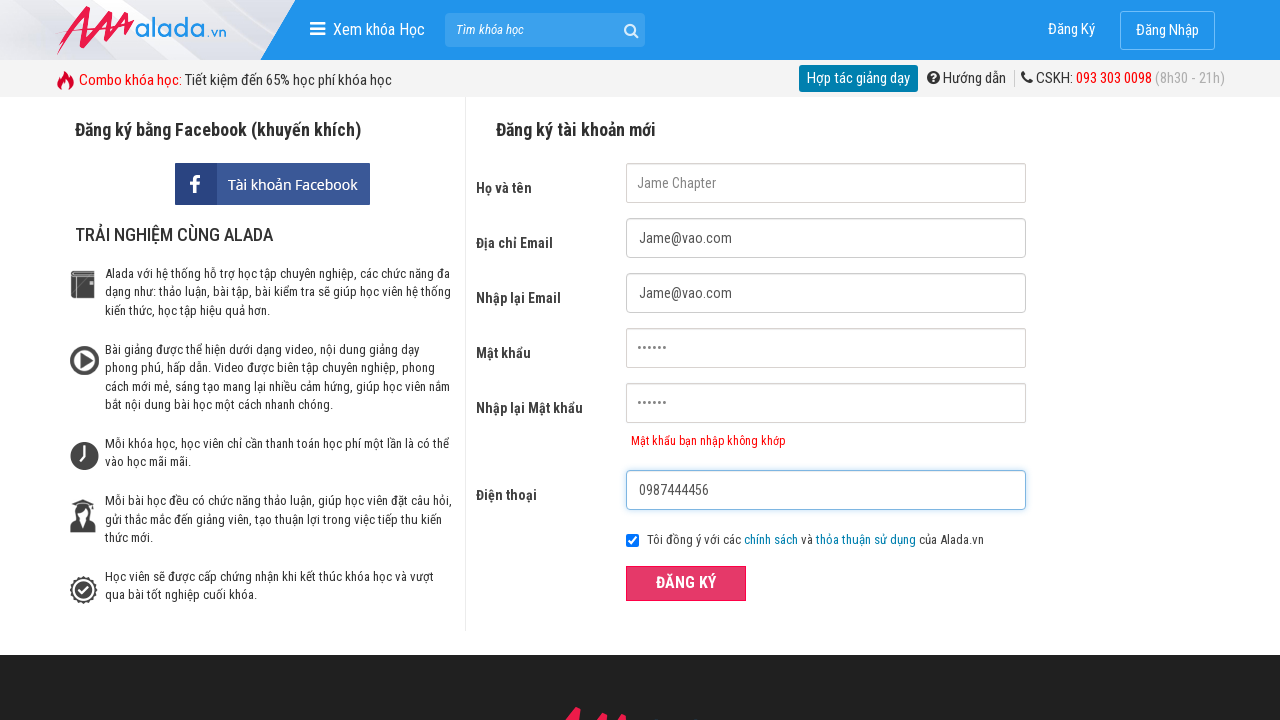

Confirm password error message appeared, validating password mismatch detection
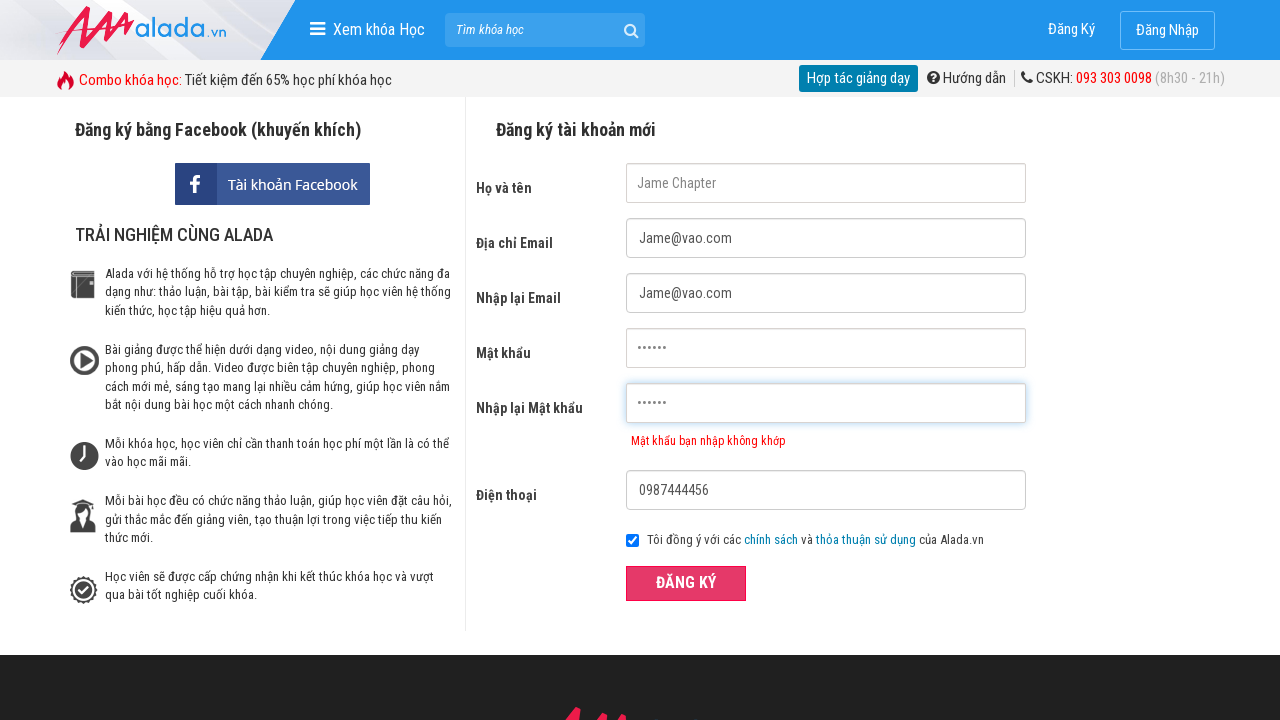

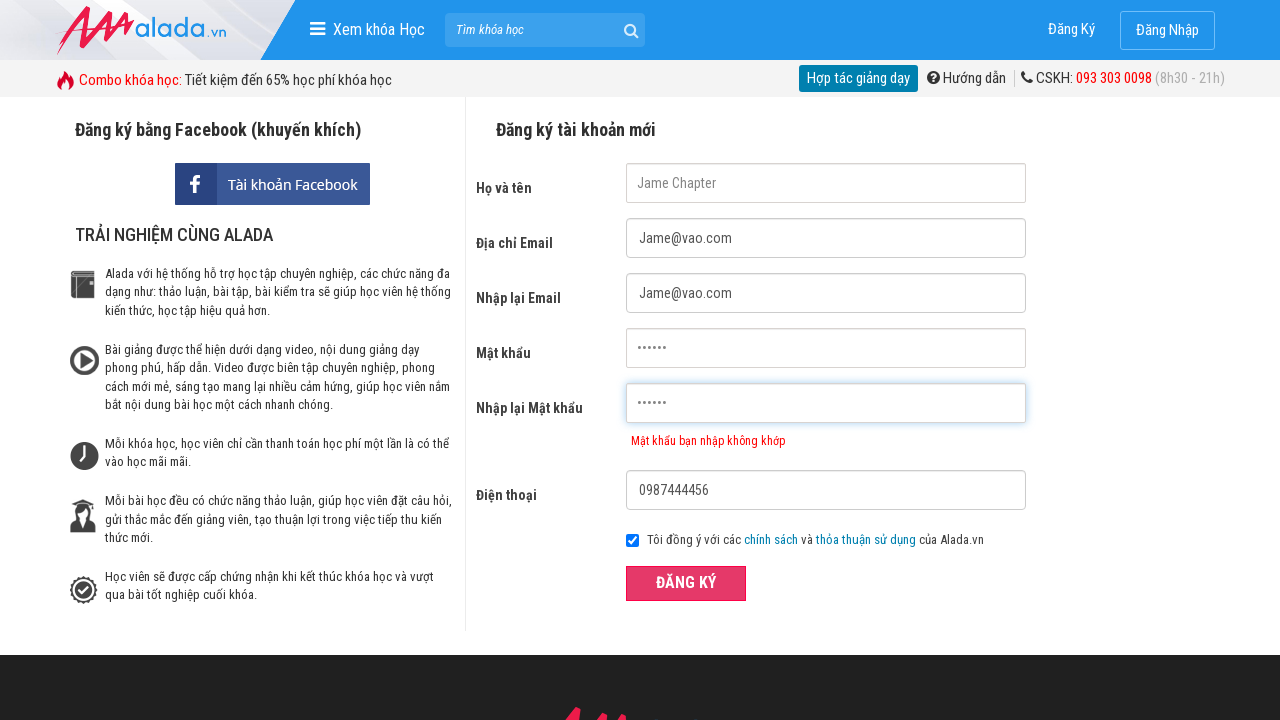